Tests tooltip functionality by hovering over an element to trigger tooltip display

Starting URL: https://demoqa.com/tool-tips

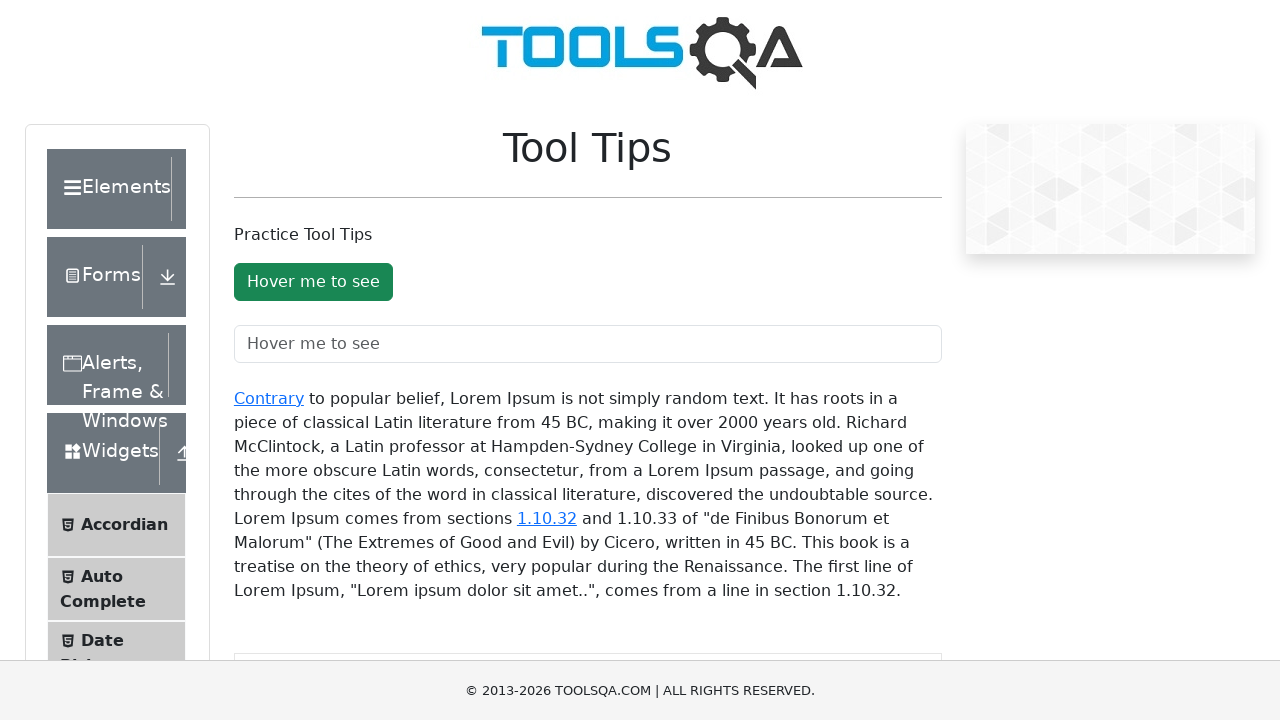

Located the 'Contrary' link element
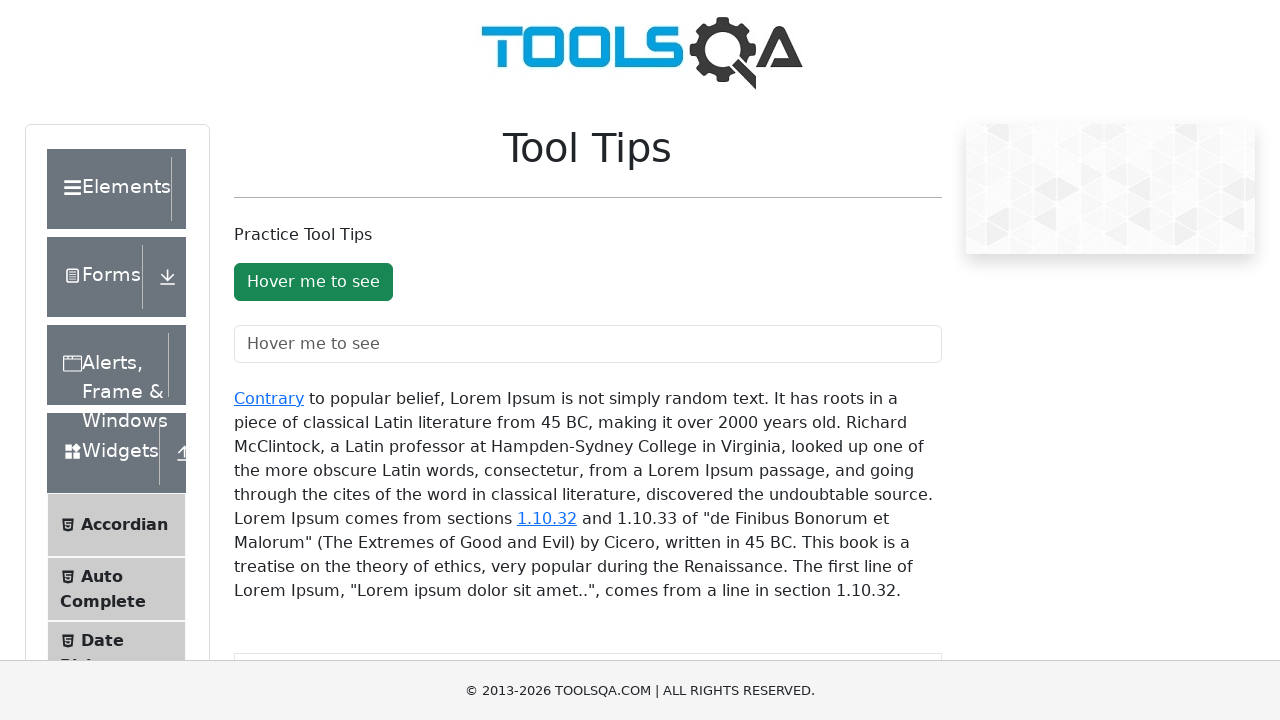

Hovered over the 'Contrary' link to trigger tooltip at (269, 398) on xpath=//a[text()='Contrary']
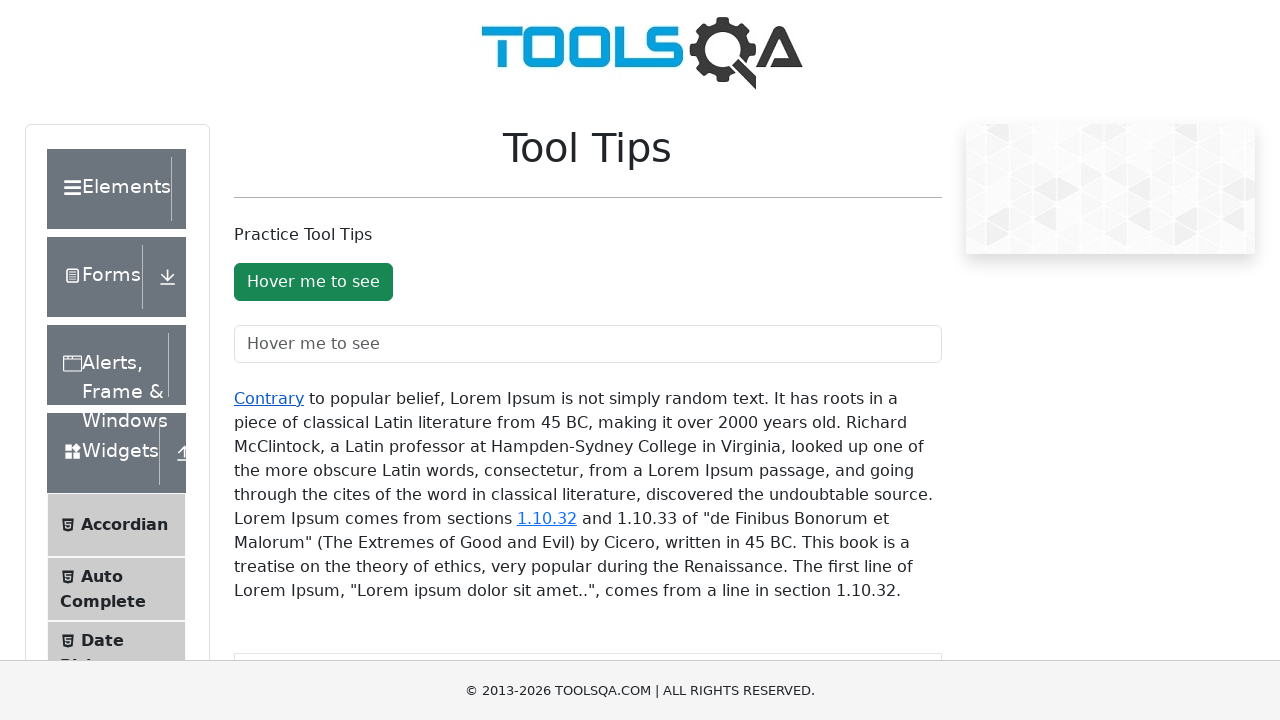

Waited 500ms for tooltip to appear
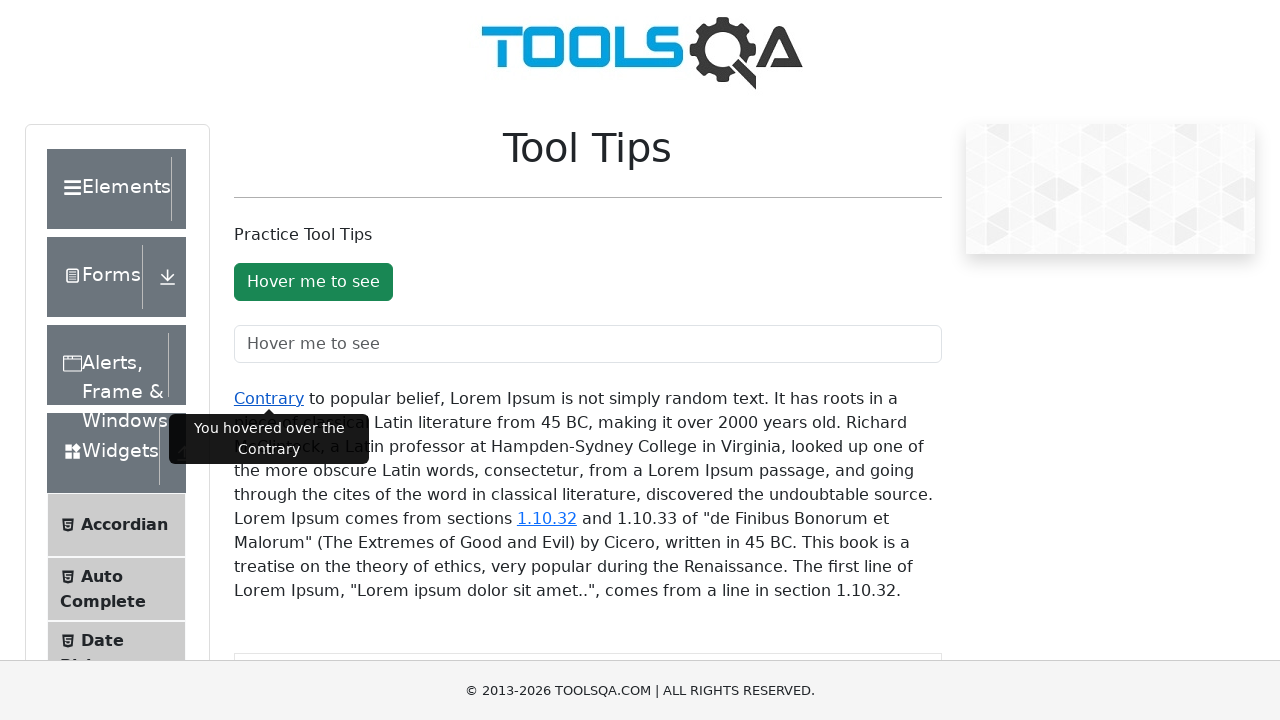

Verified tooltip element is visible
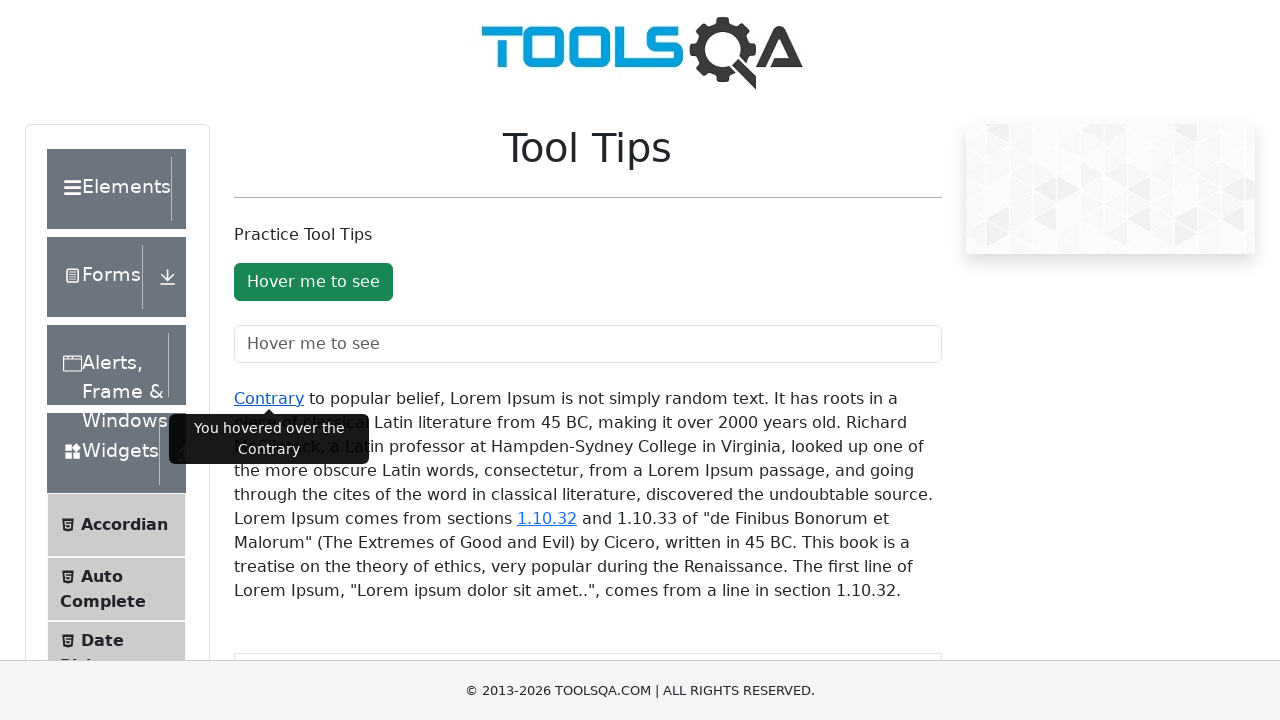

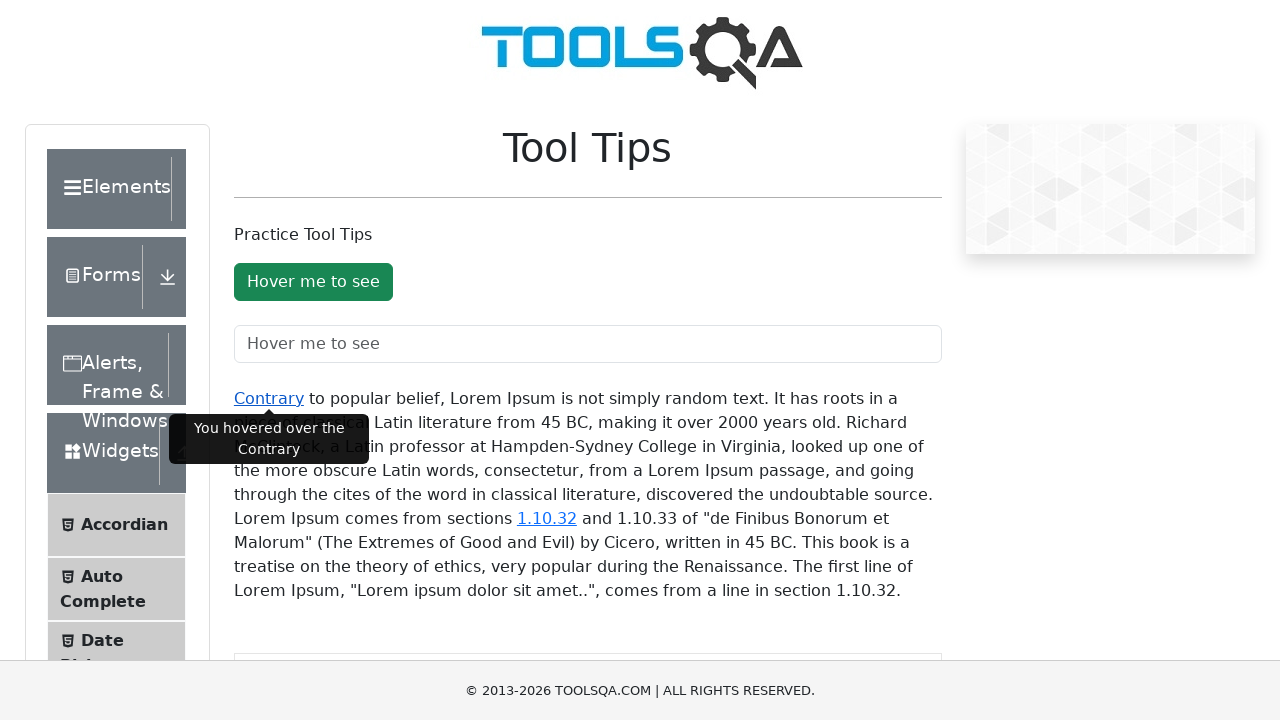